Verifies that there are exactly 3 checkbox labels in the checkbox example section

Starting URL: https://rahulshettyacademy.com/AutomationPractice/

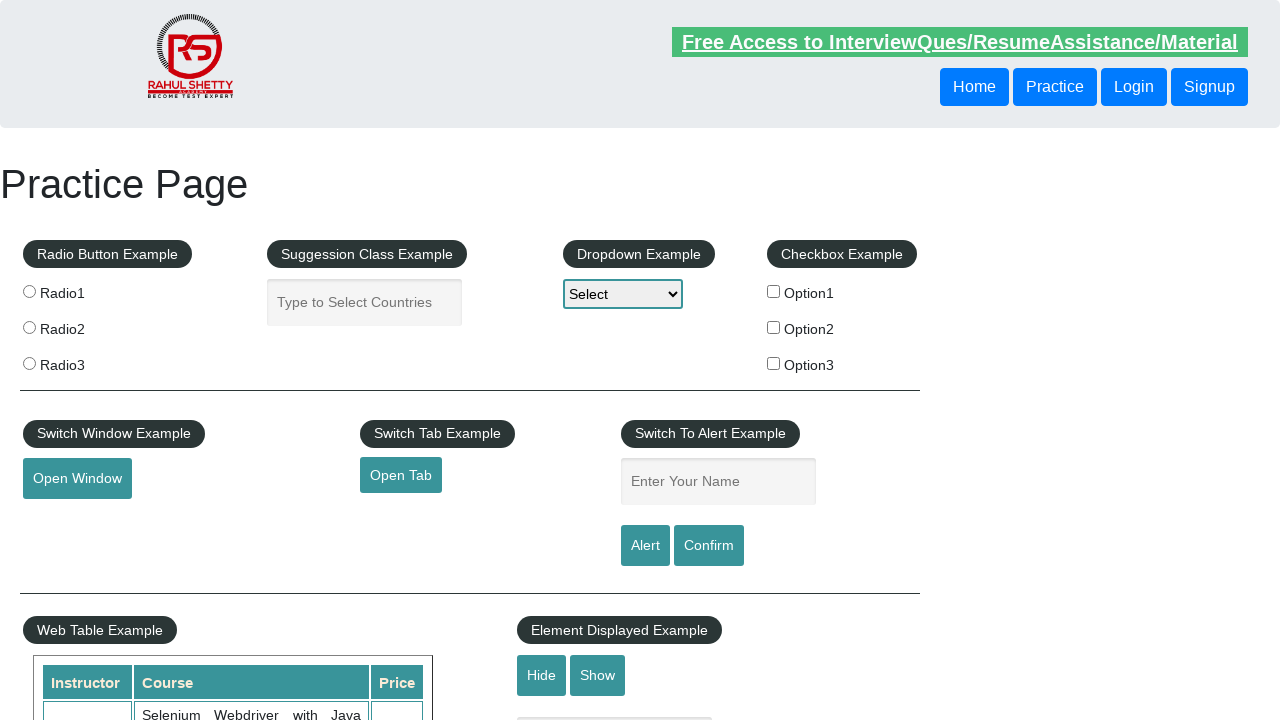

Waited for checkbox labels to be visible in the checkbox example section
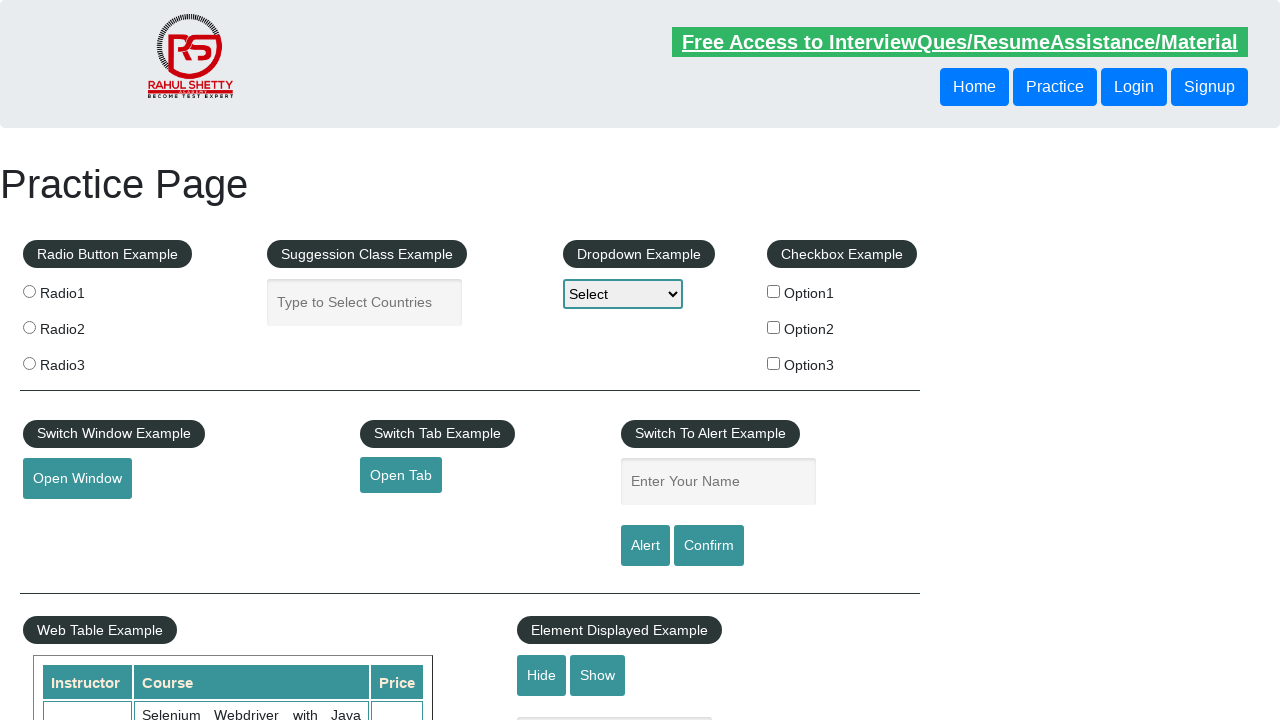

Retrieved count of checkbox labels: 3
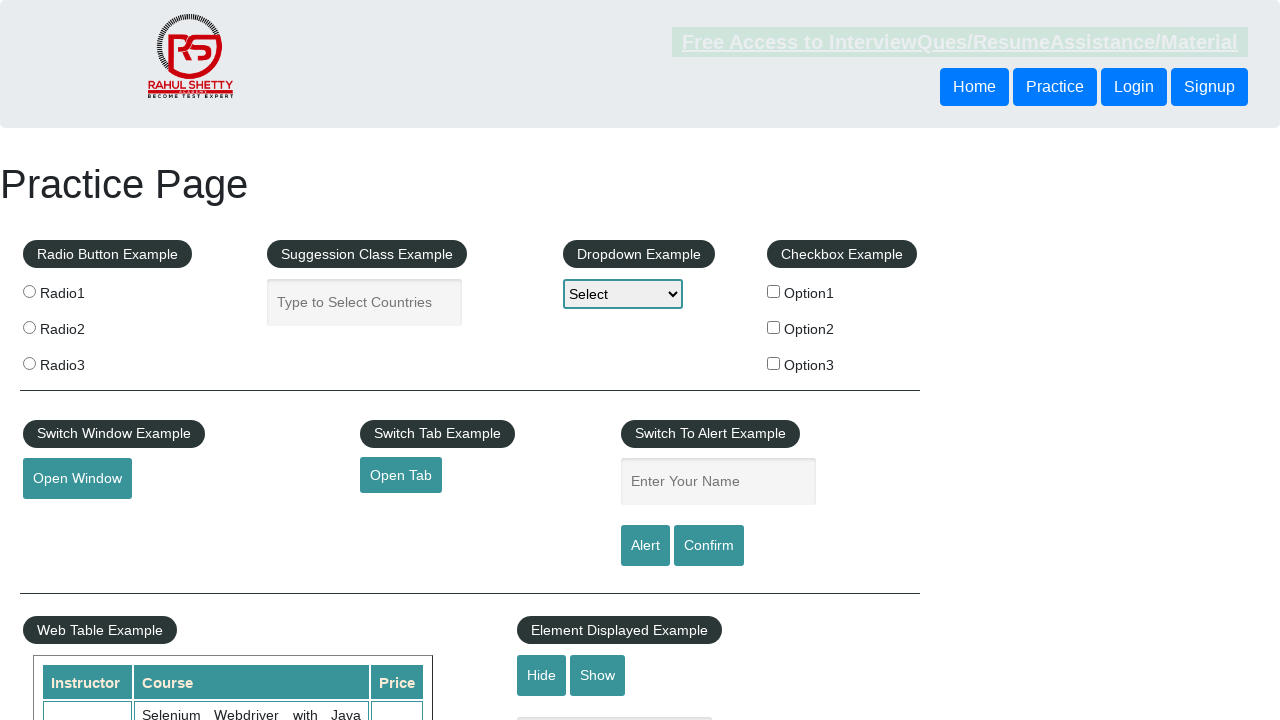

Verified that there are exactly 3 checkbox labels in the checkbox example section
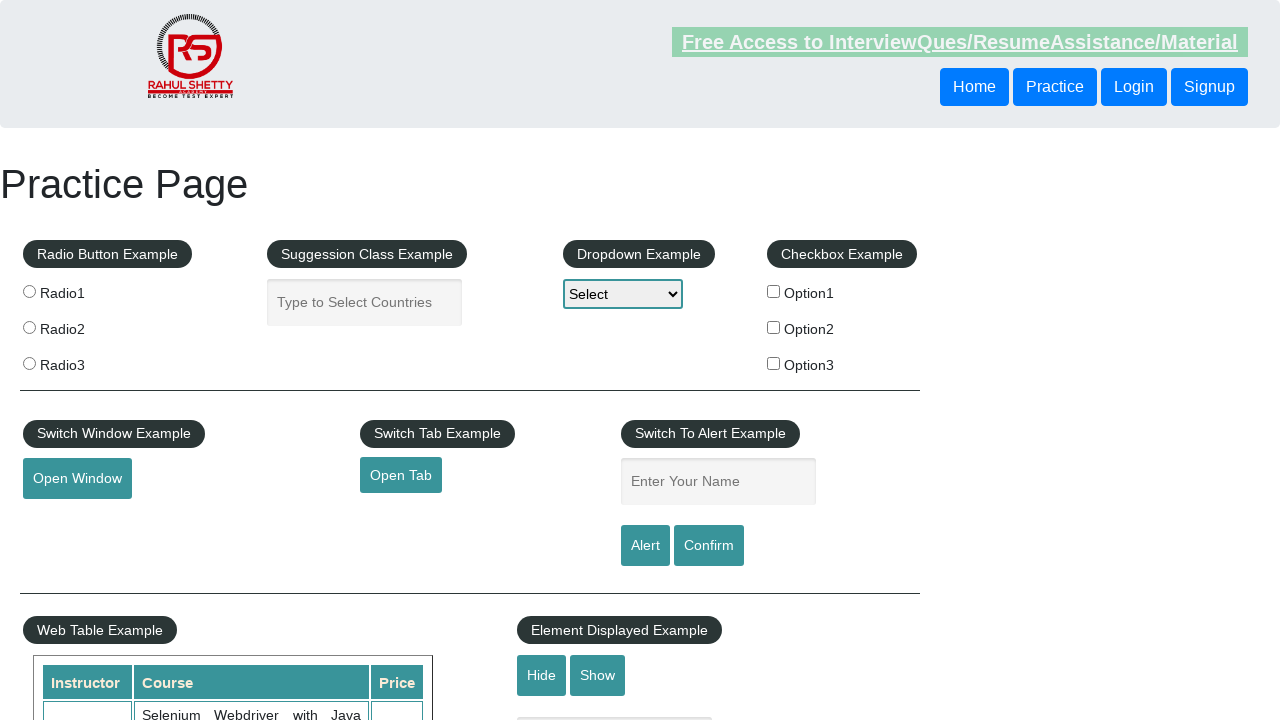

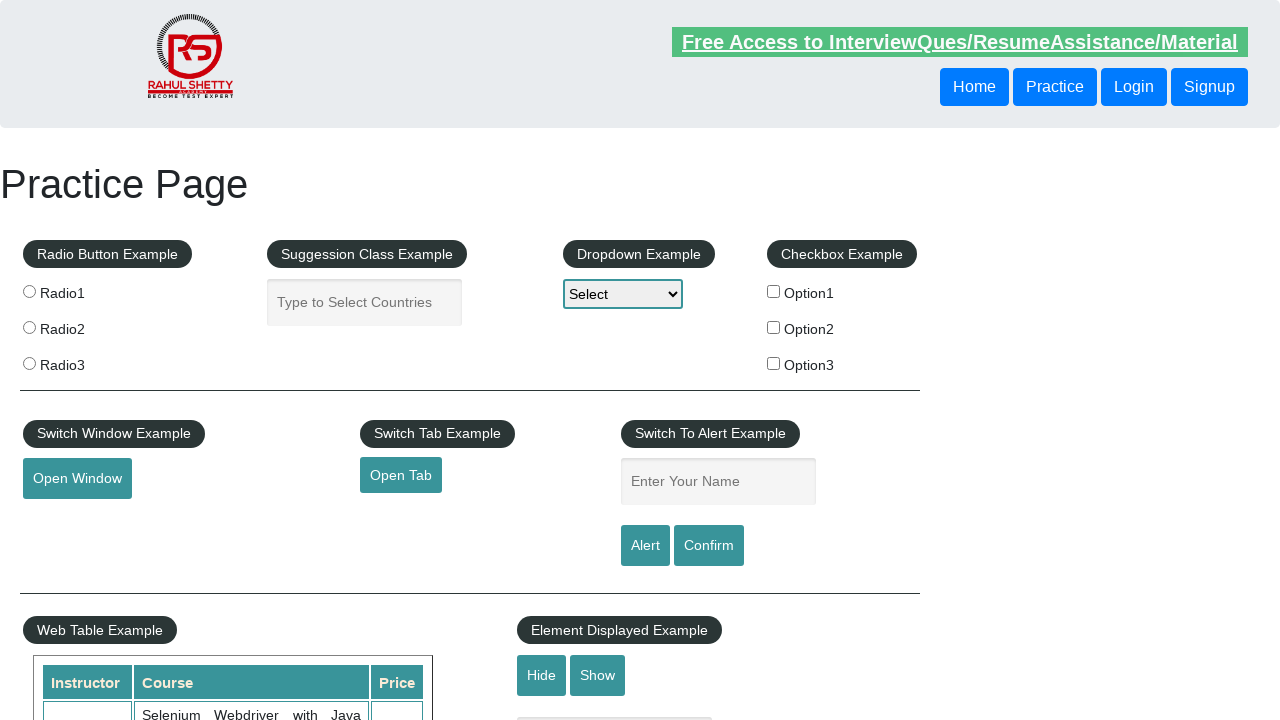